Tests a registration form by filling in first name, last name, and email fields, then submitting the form and verifying a success message appears.

Starting URL: http://suninjuly.github.io/registration1.html

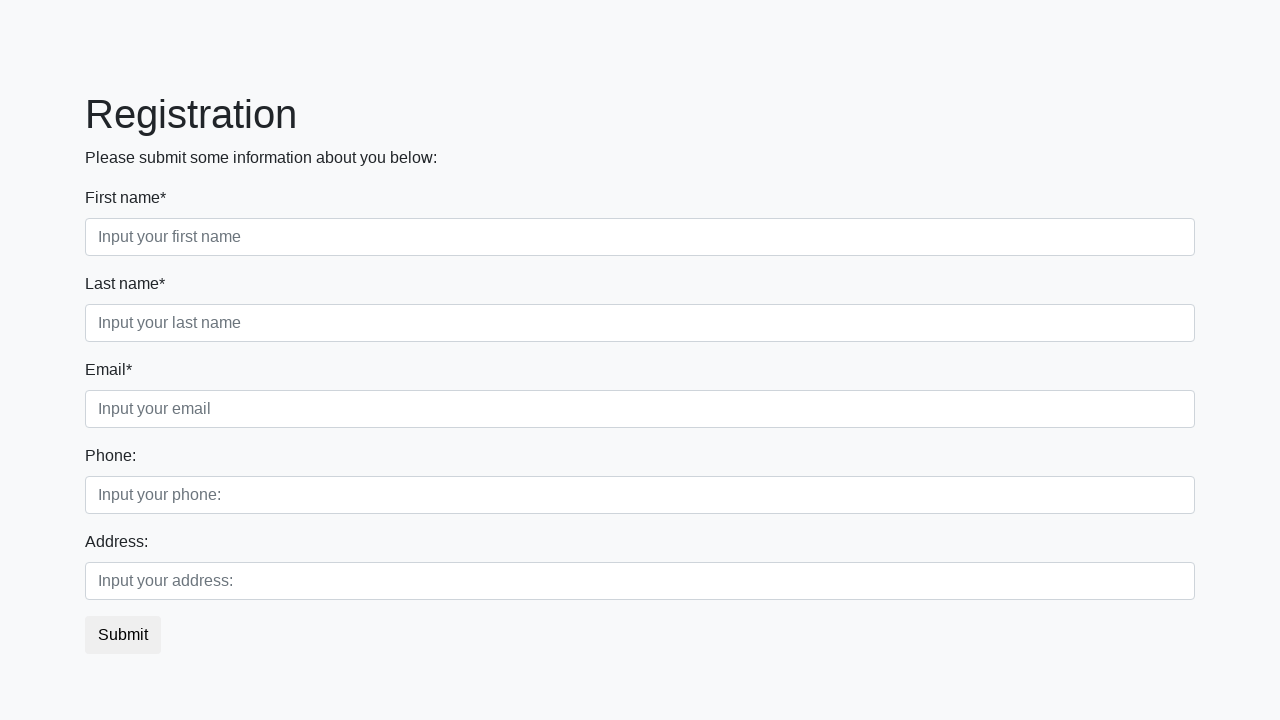

Filled first name field with 'FIRST name' on //*[contains(@placeholder, 'Input your first name')]
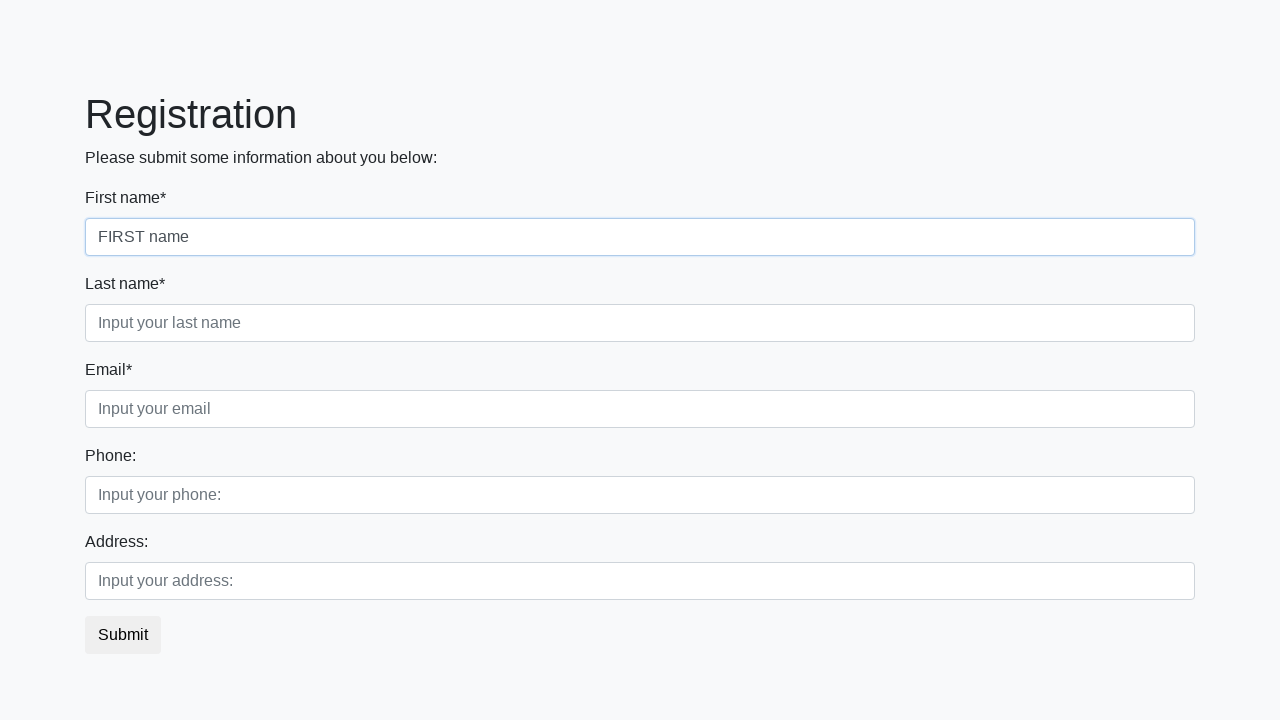

Filled last name field with 'last NAME' on //*[contains(@placeholder, 'Input your last name')]
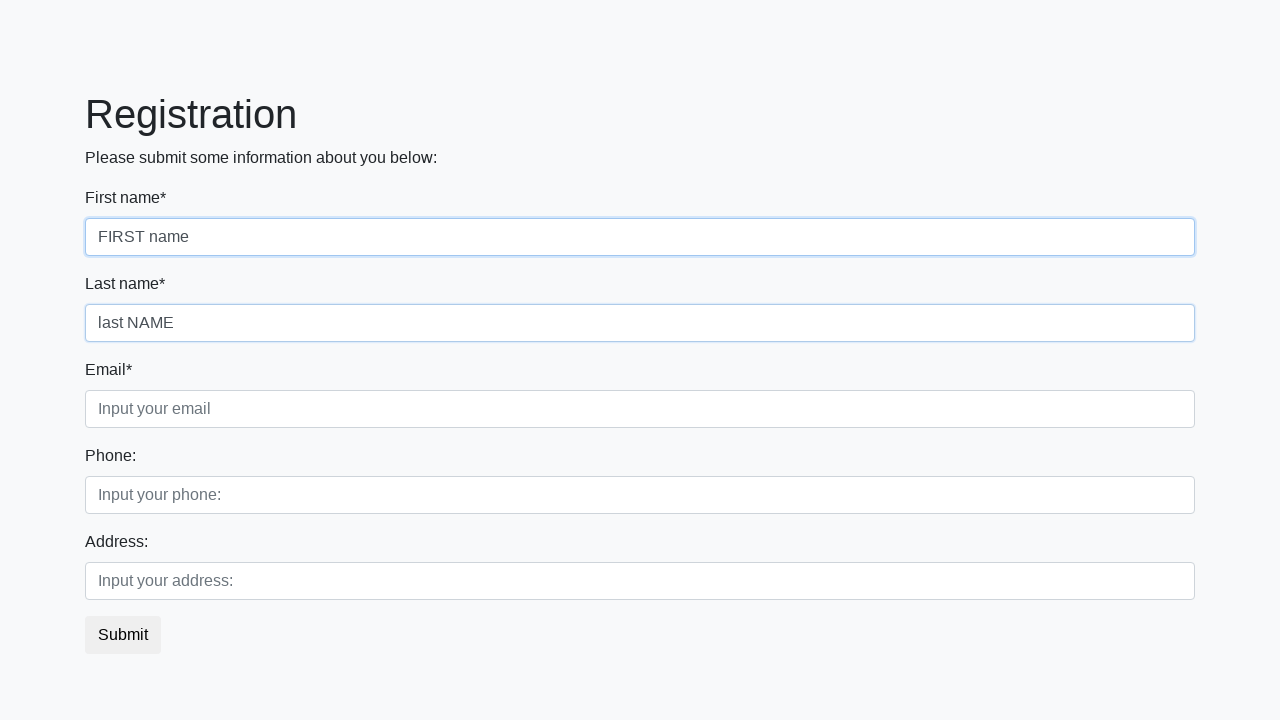

Filled email field with 'EmAiL@test.test' on //*[contains(@placeholder, 'Input your email')]
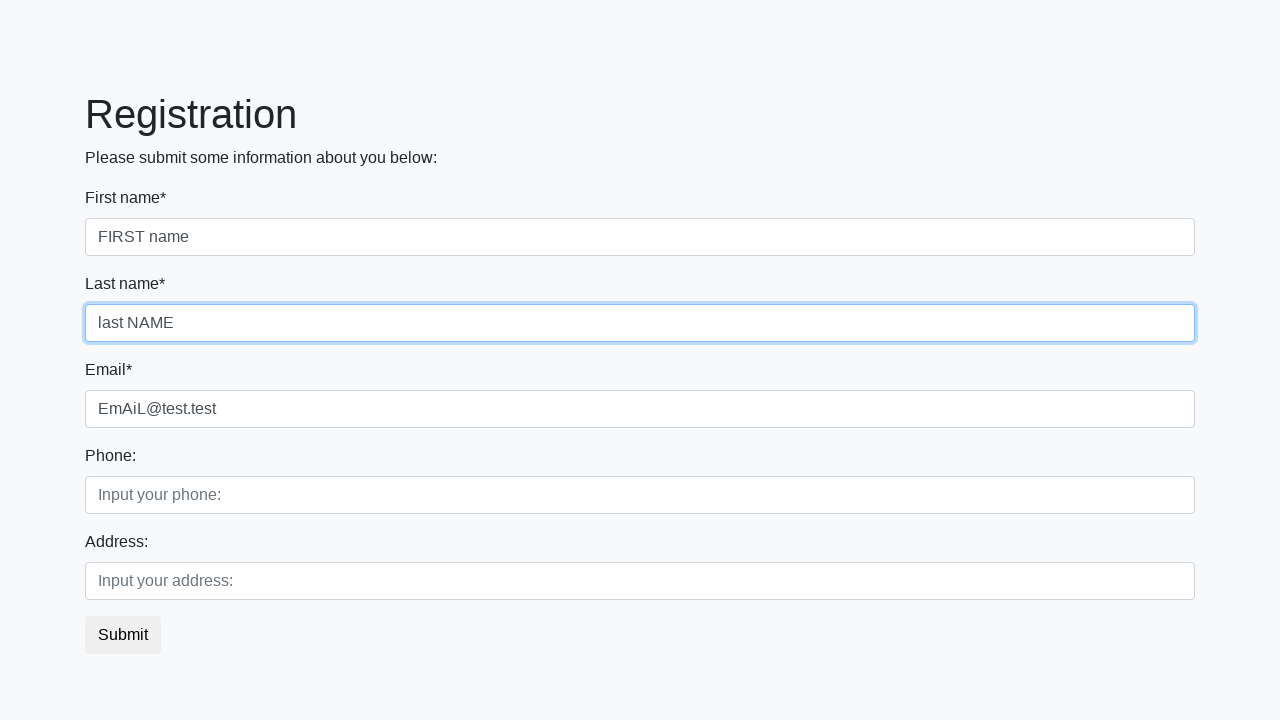

Clicked submit button at (123, 635) on button.btn
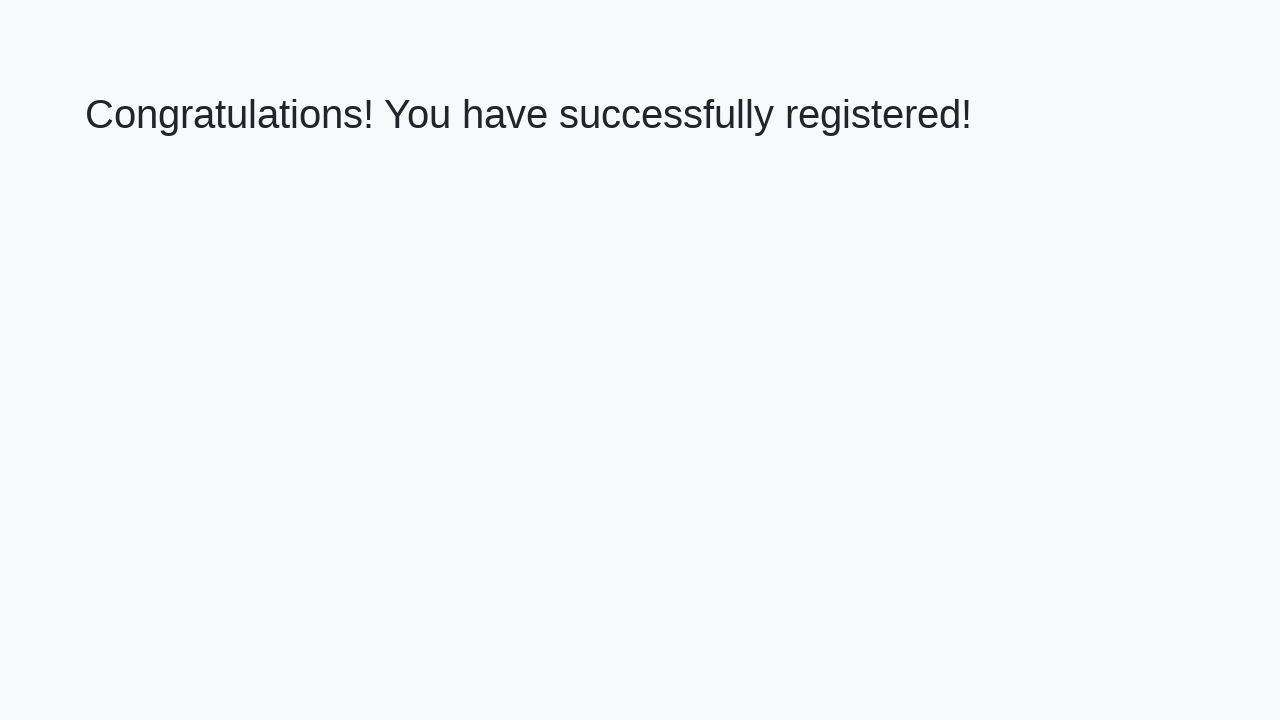

Success message heading loaded
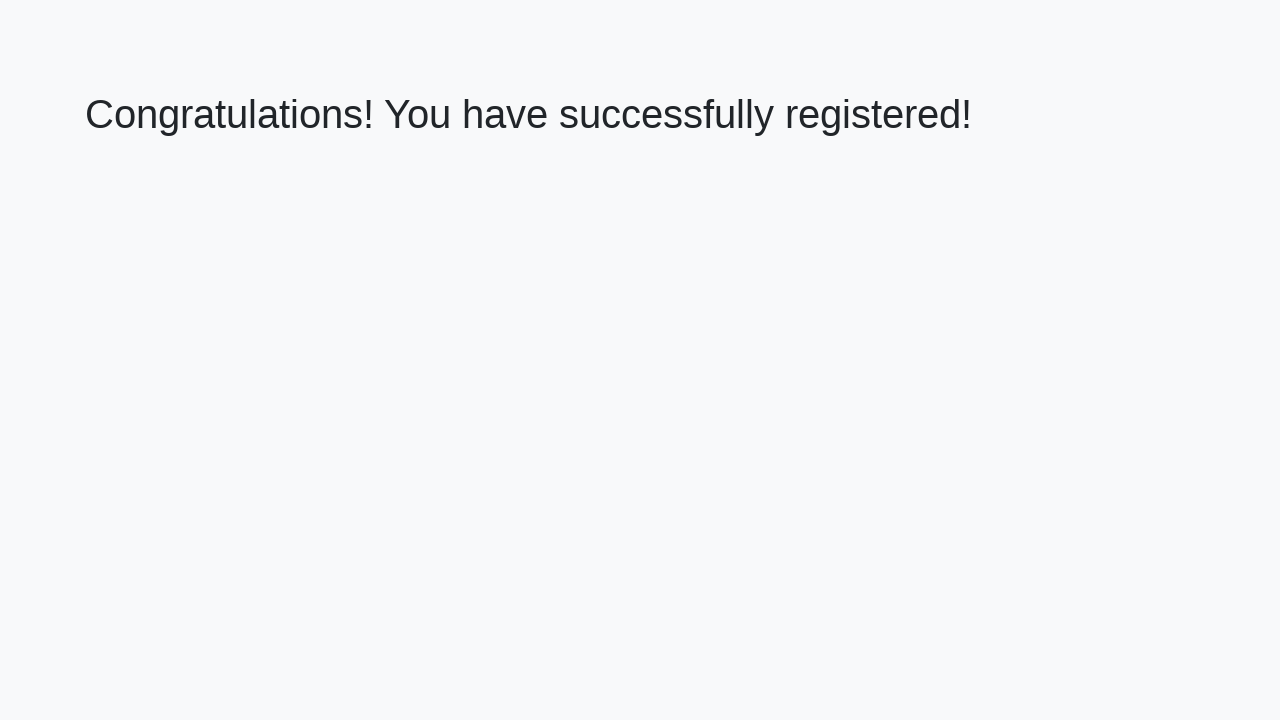

Retrieved welcome text from heading
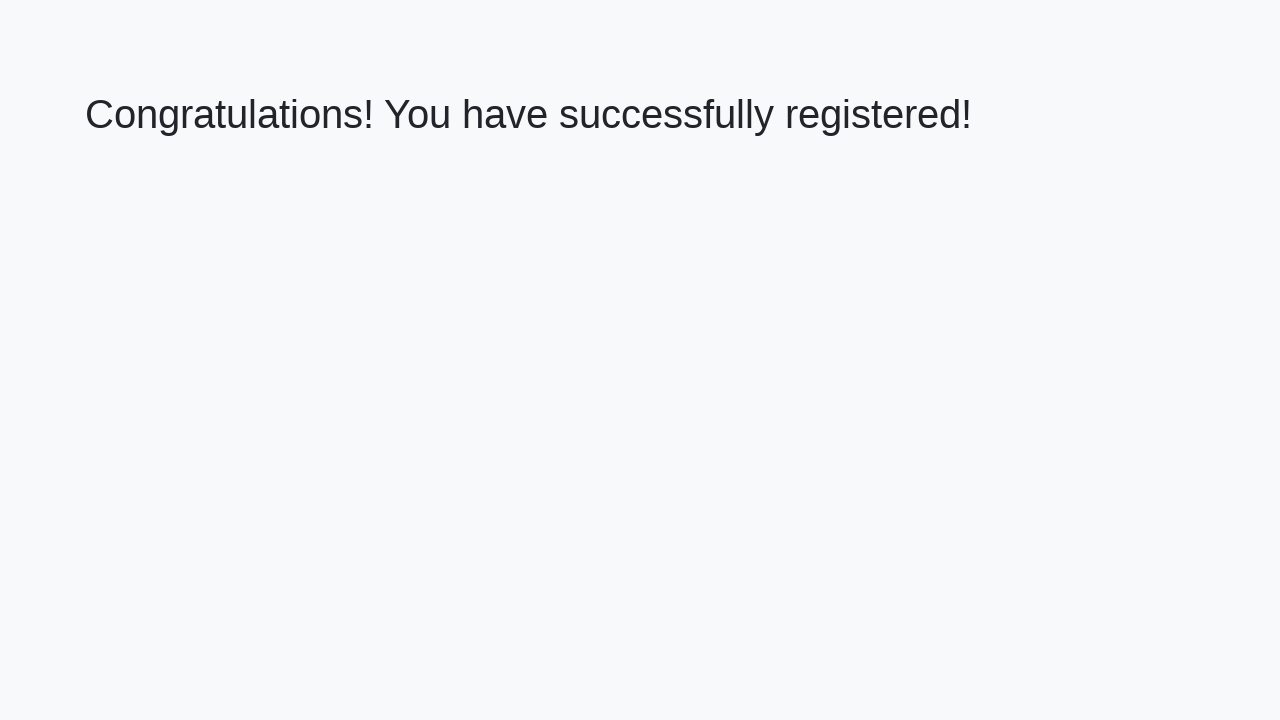

Verified success message: 'Congratulations! You have successfully registered!'
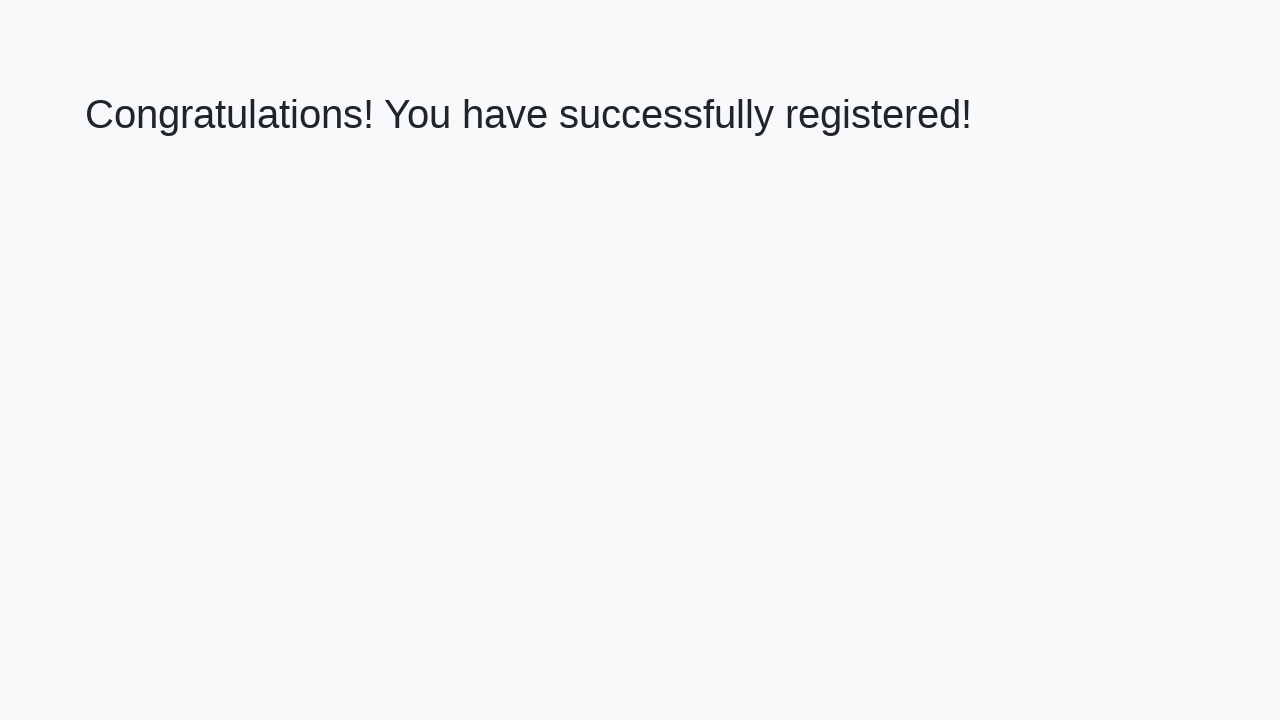

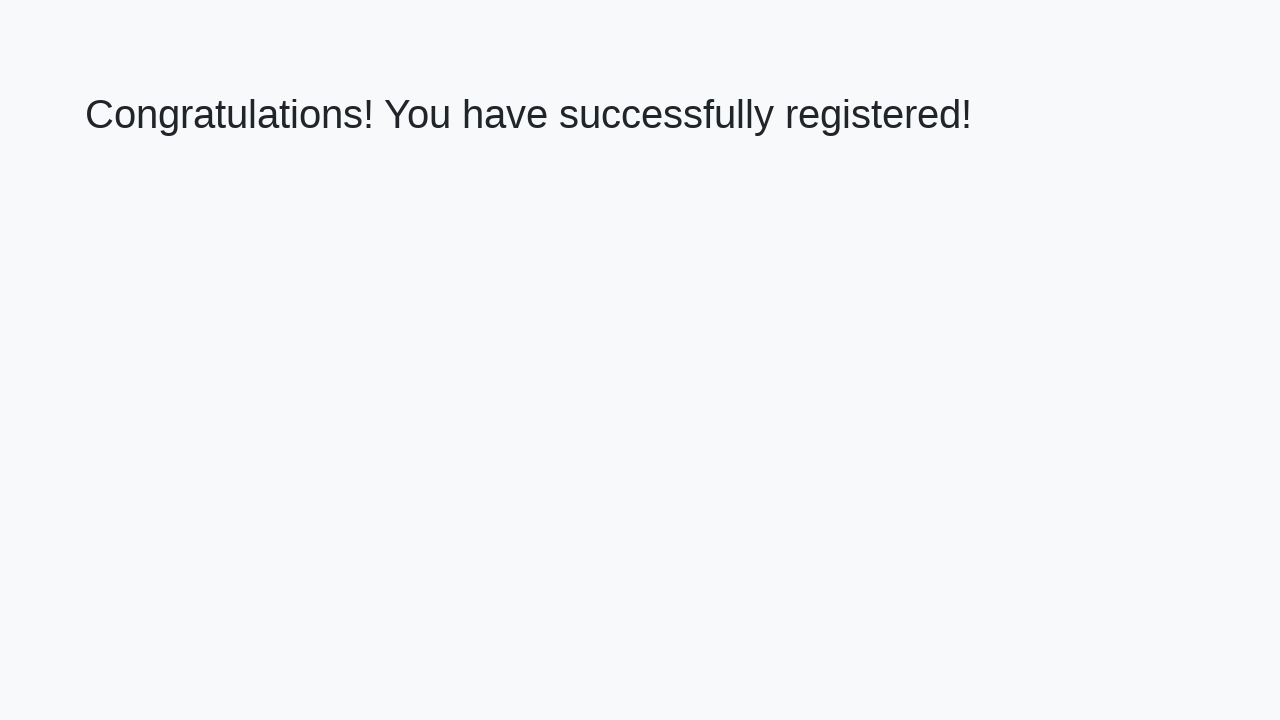